Tests login with invalid email format, verifying appropriate error message is shown

Starting URL: https://alada.vn/tai-khoan/dang-nhap.html

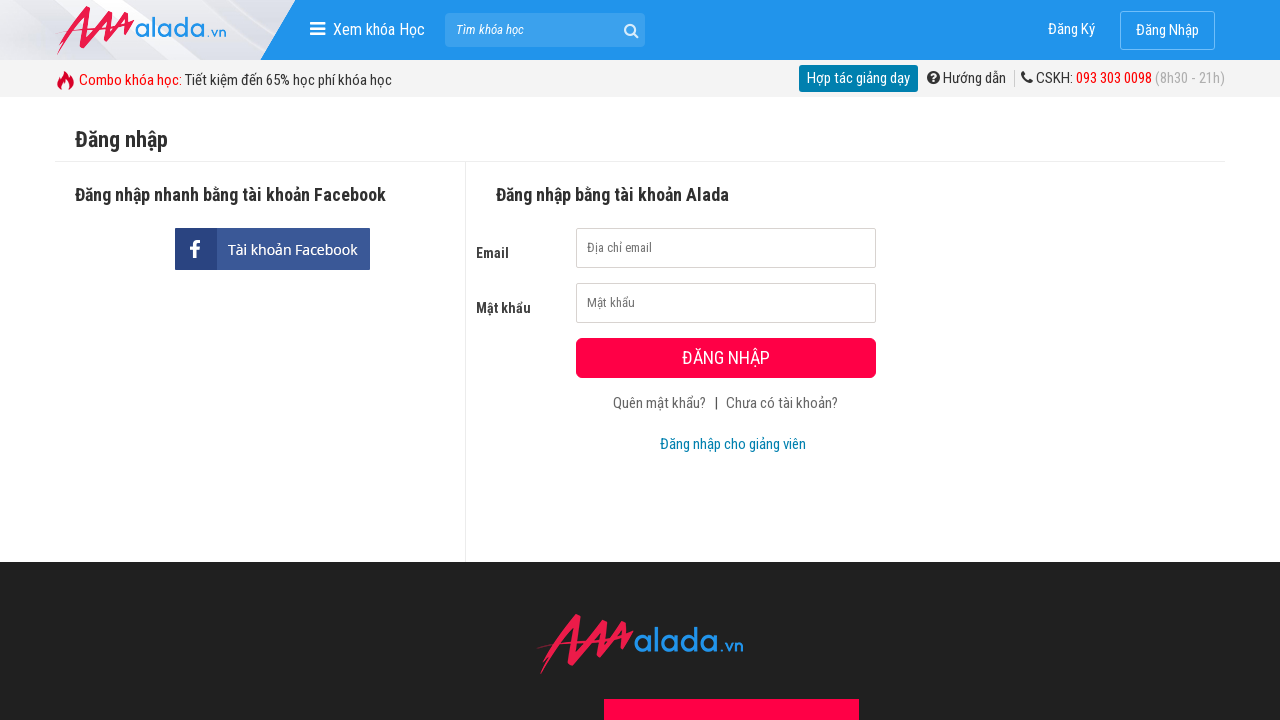

Filled login username field with invalid email format 'asdasd123' on input[id='txtLoginUsername']
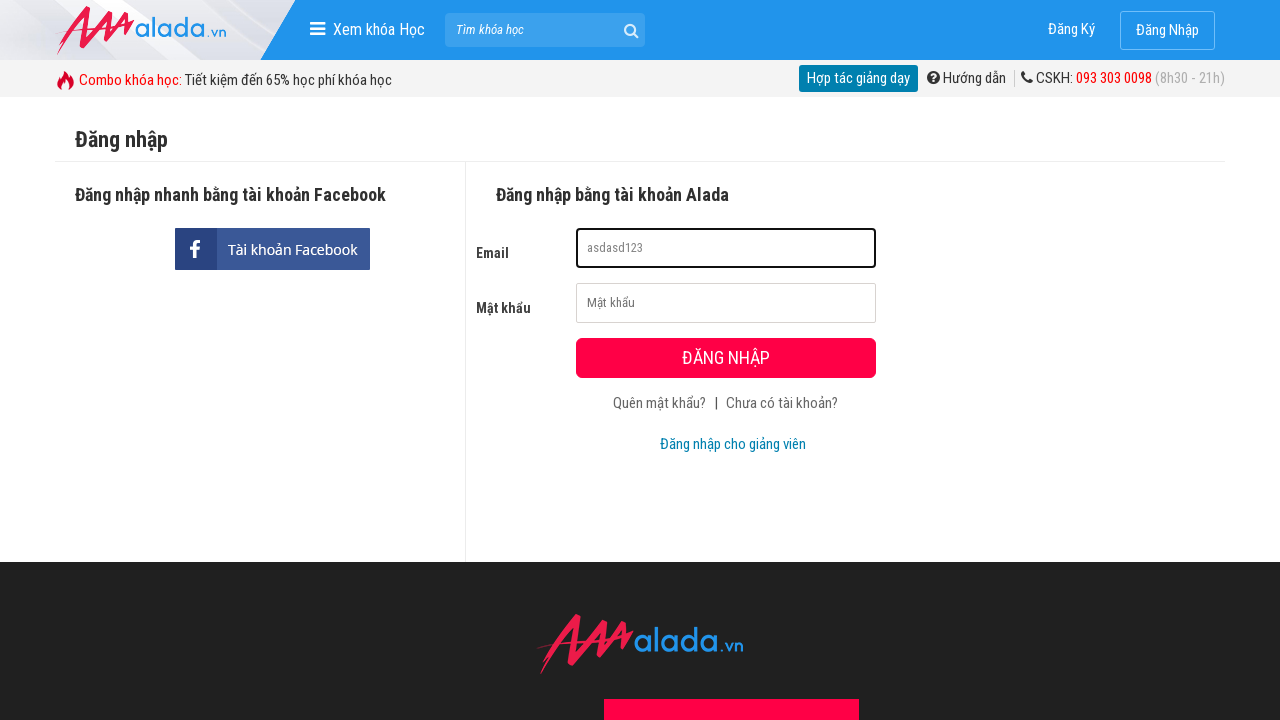

Filled login password field with '123123' on input[id='txtLoginPassword']
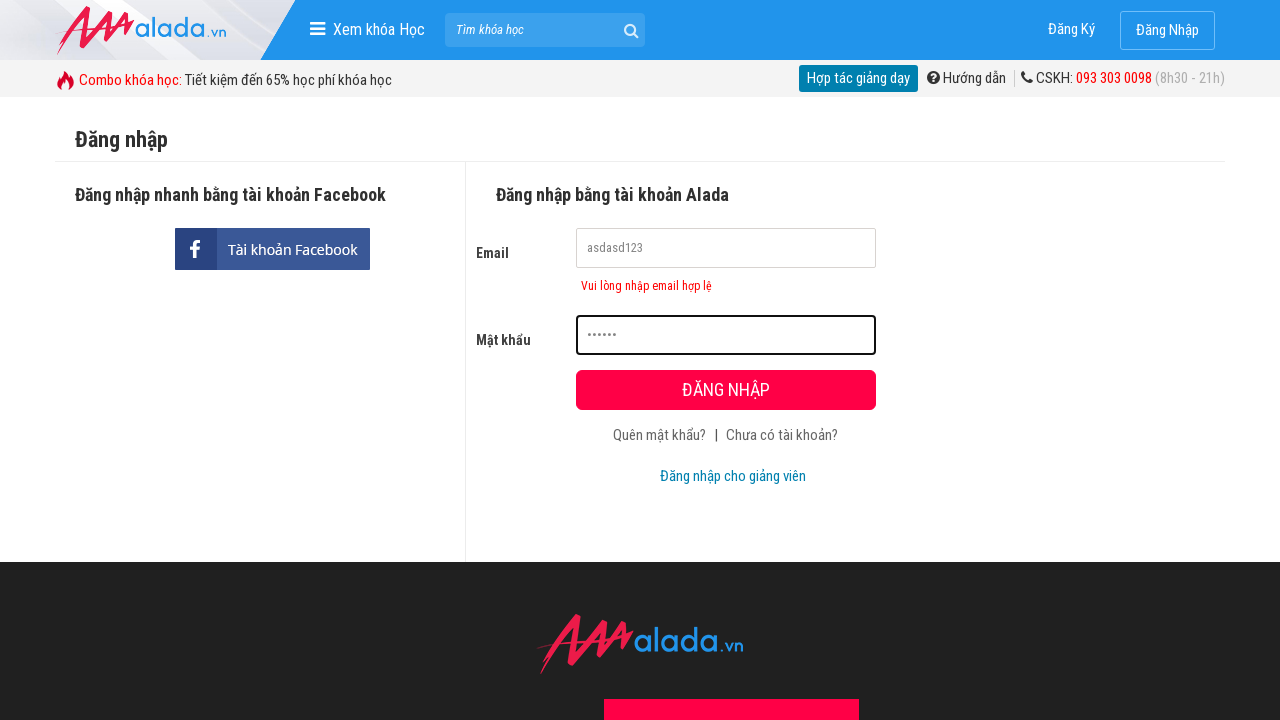

Clicked submit button to attempt login with invalid email at (726, 390) on button[type='submit']
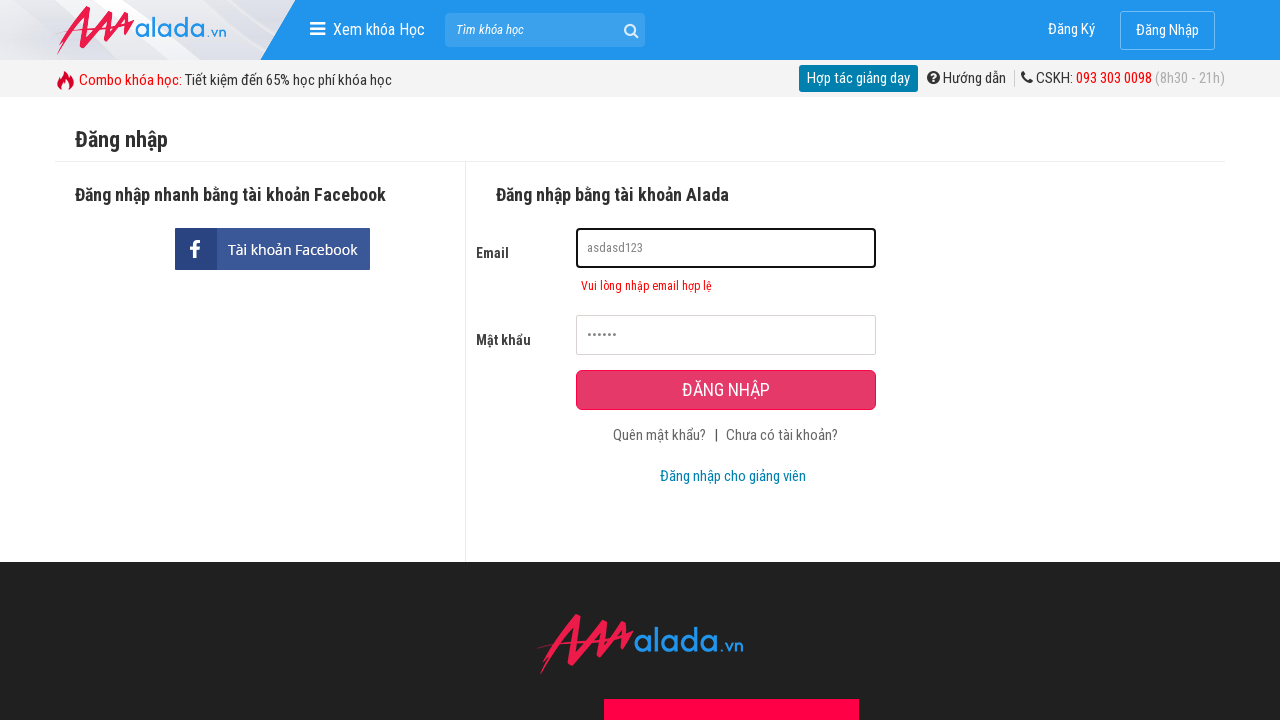

Error message for invalid email format appeared
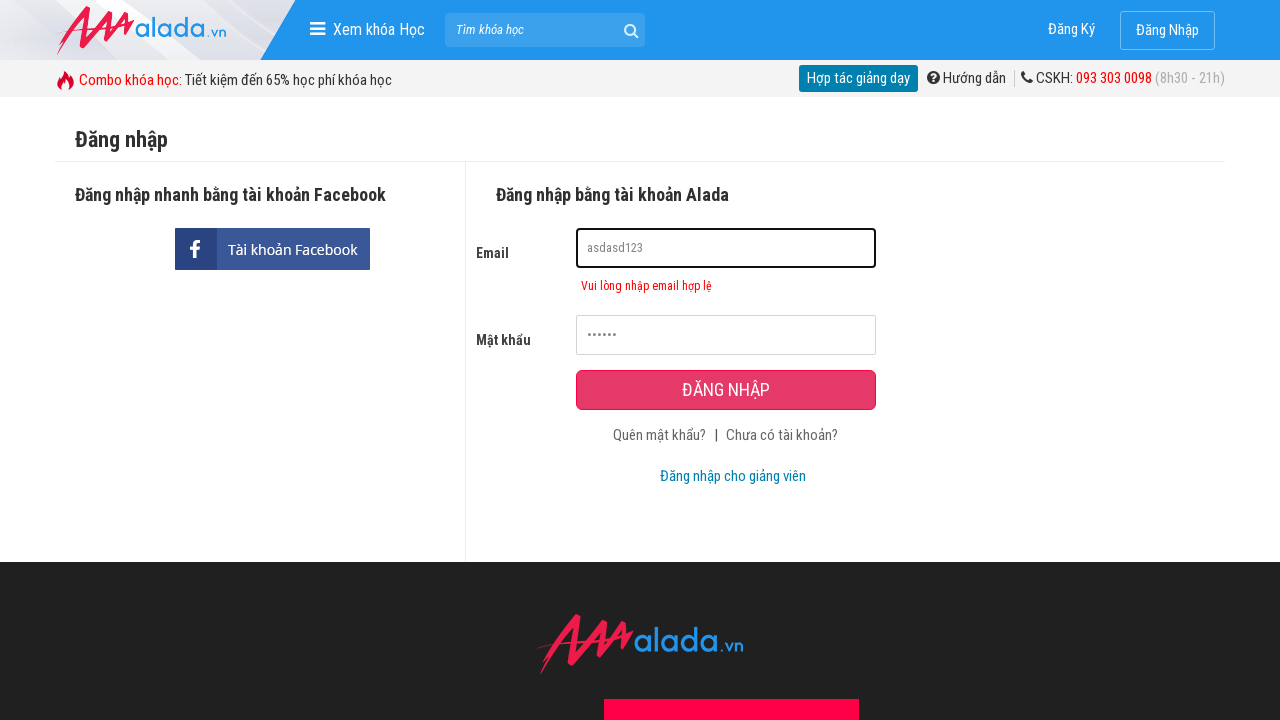

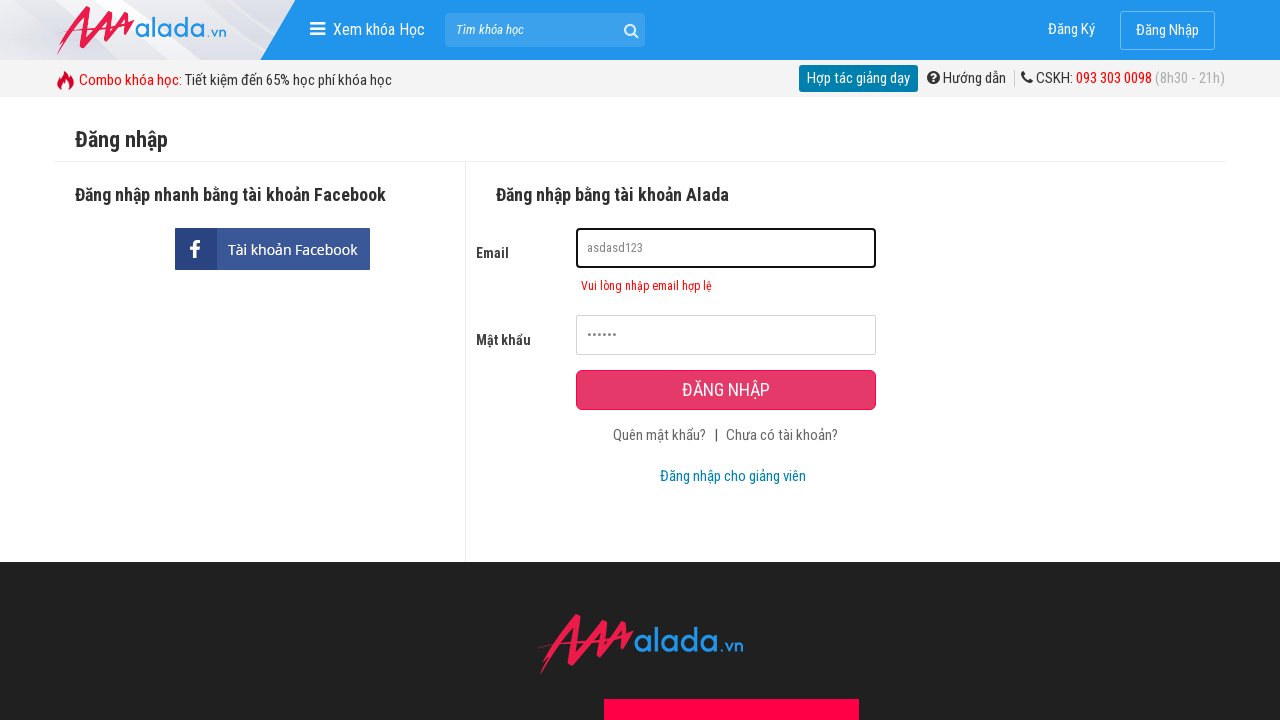